Verifies that the UserEmail element can be located by tag name

Starting URL: https://selectorshub.com/xpath-practice-page/

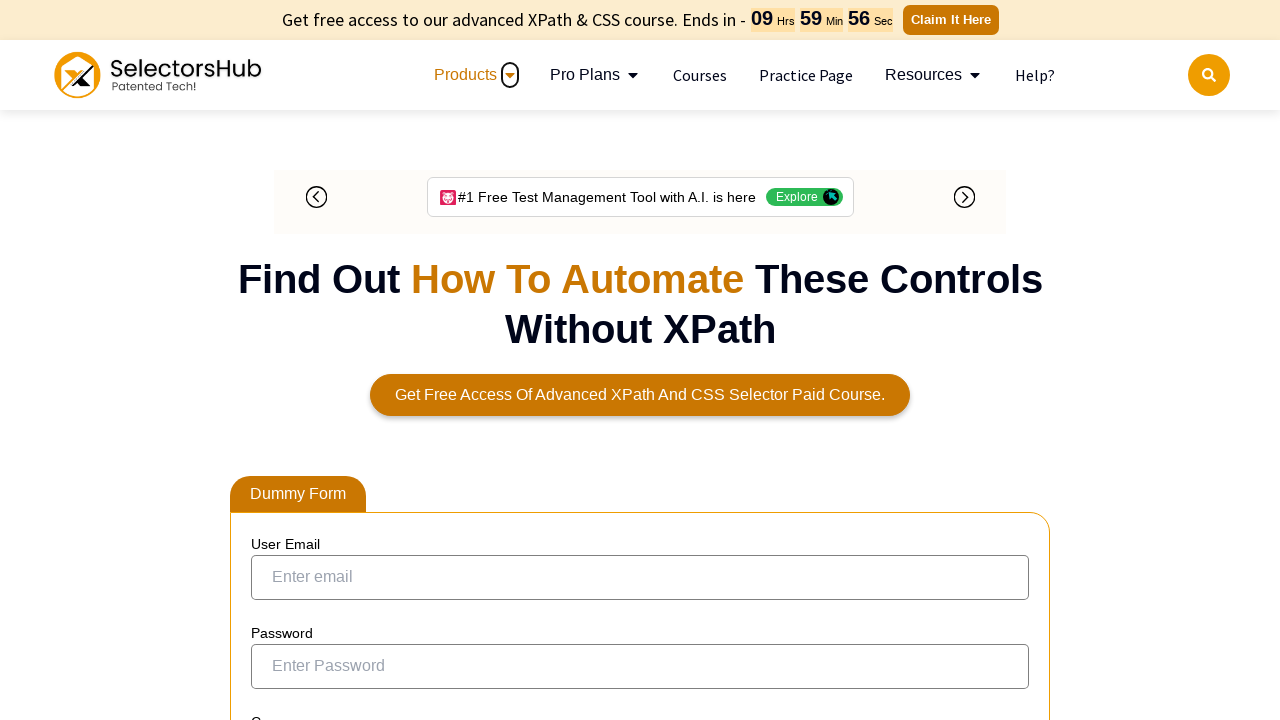

Waited for input element to load on the page
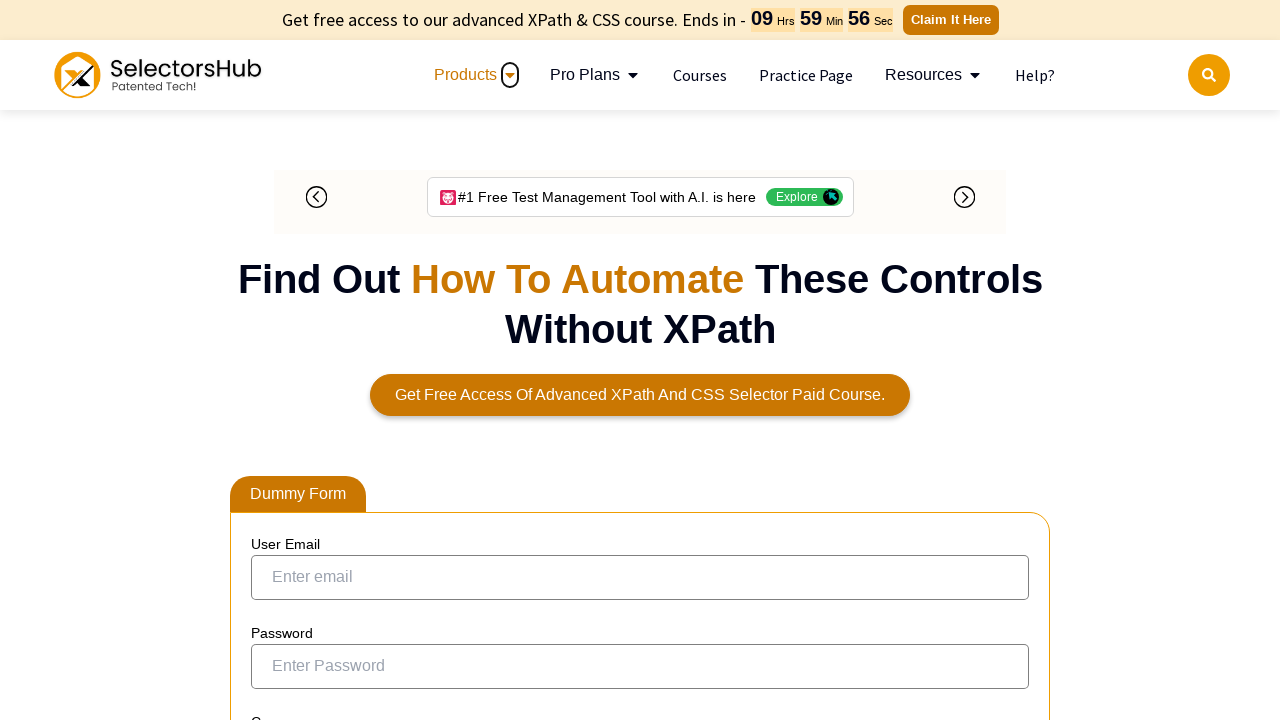

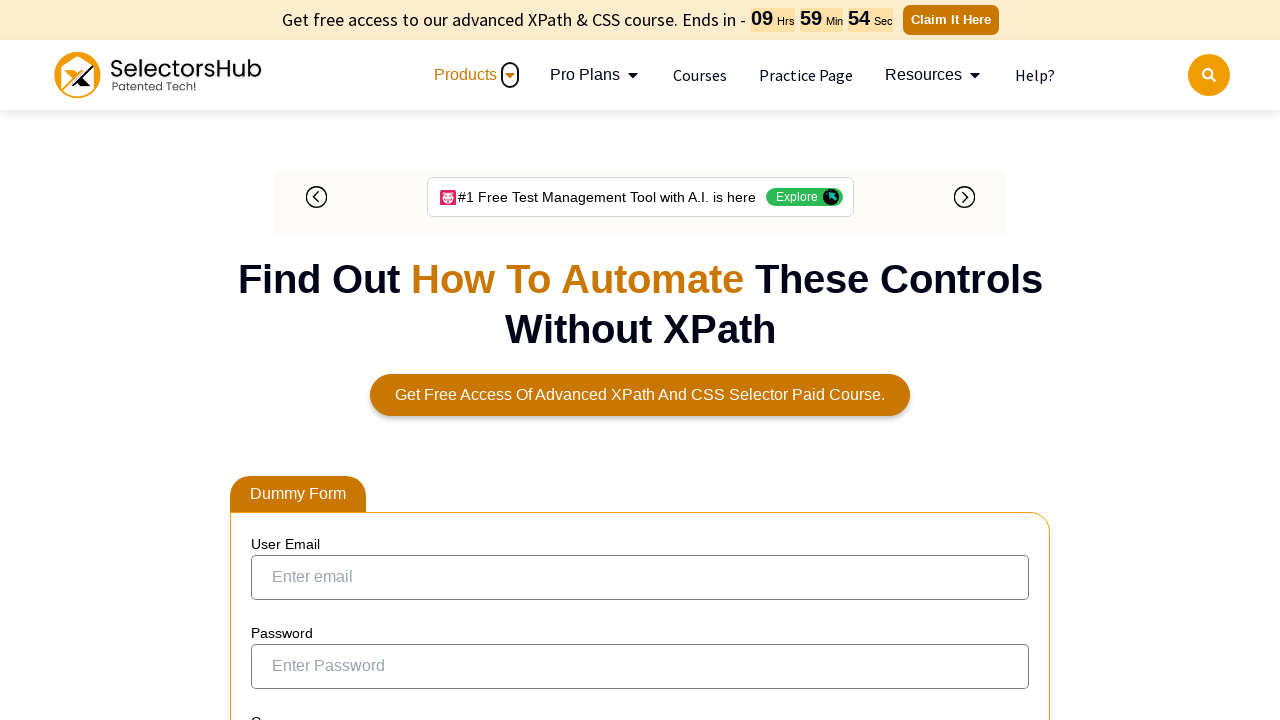